Tests adding a product to the cart by setting quantity to 3, clicking add to cart, verifying the success message contains the product name, then navigating to the cart page and verifying the cart contains one product.

Starting URL: https://cms.demo.katalon.com/product/flying-ninja/

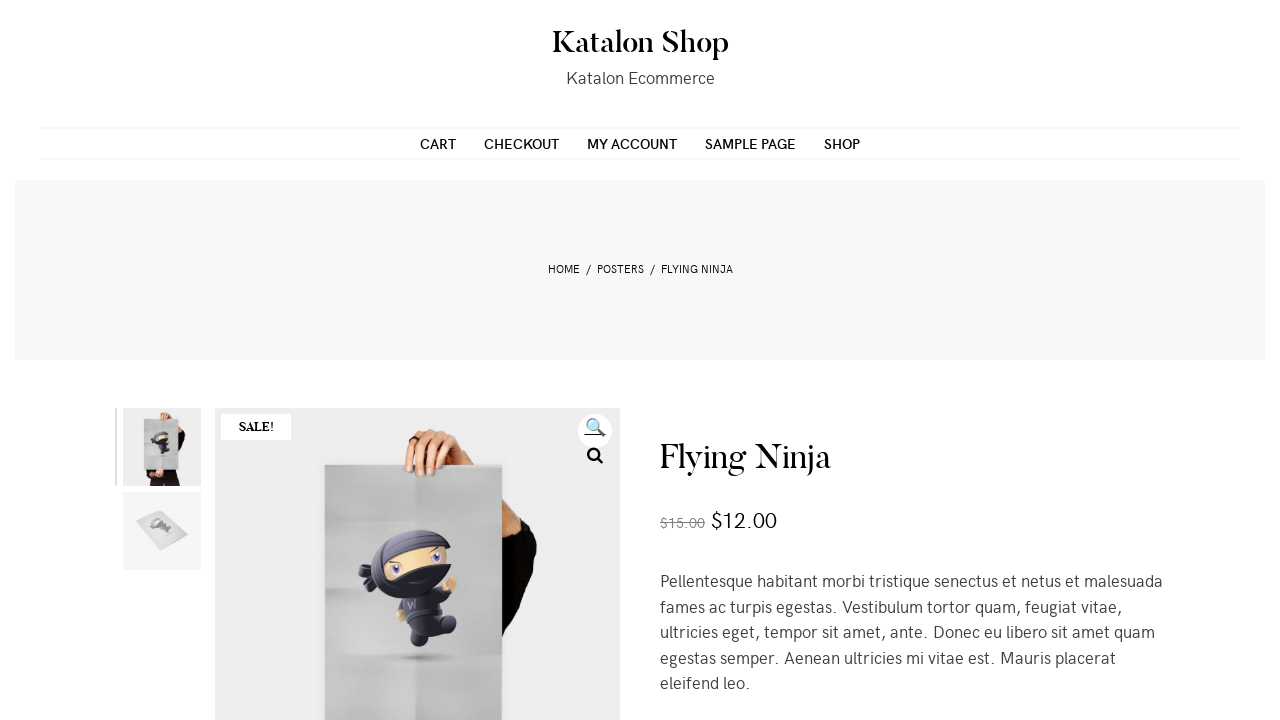

Filled quantity field with 3 on input[name='quantity']
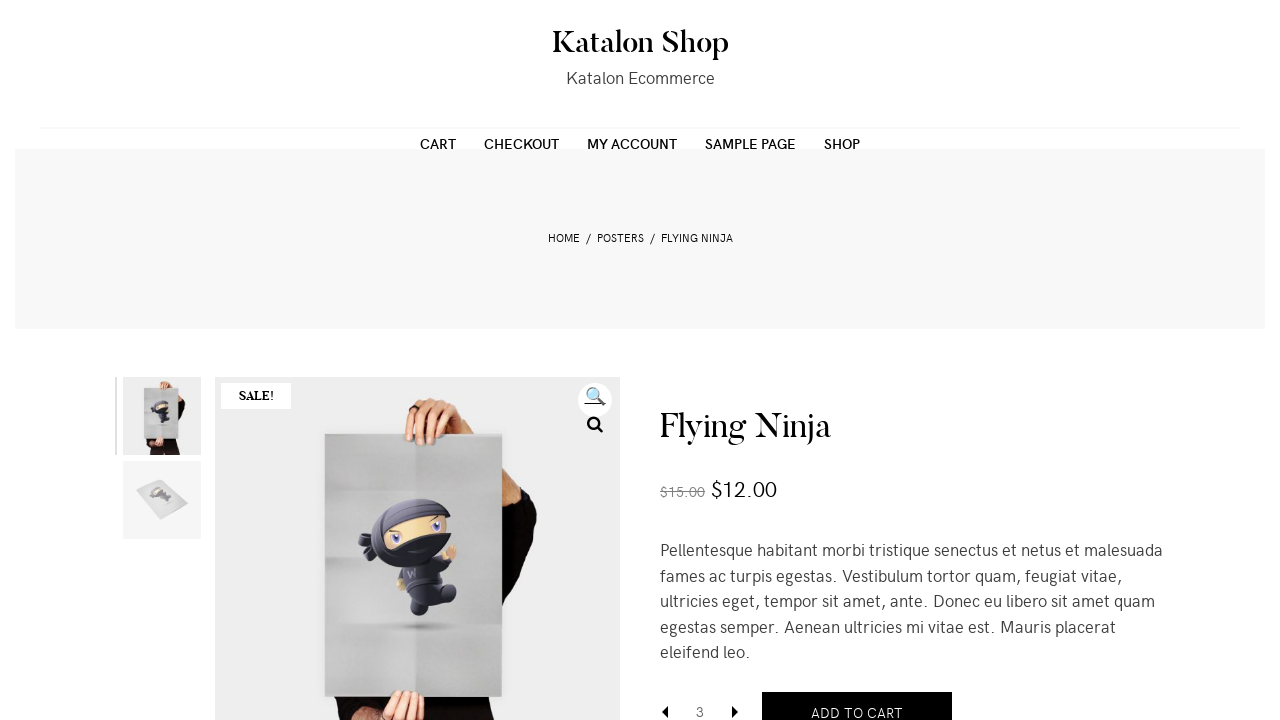

Clicked Add to cart button at (857, 699) on [name='add-to-cart']
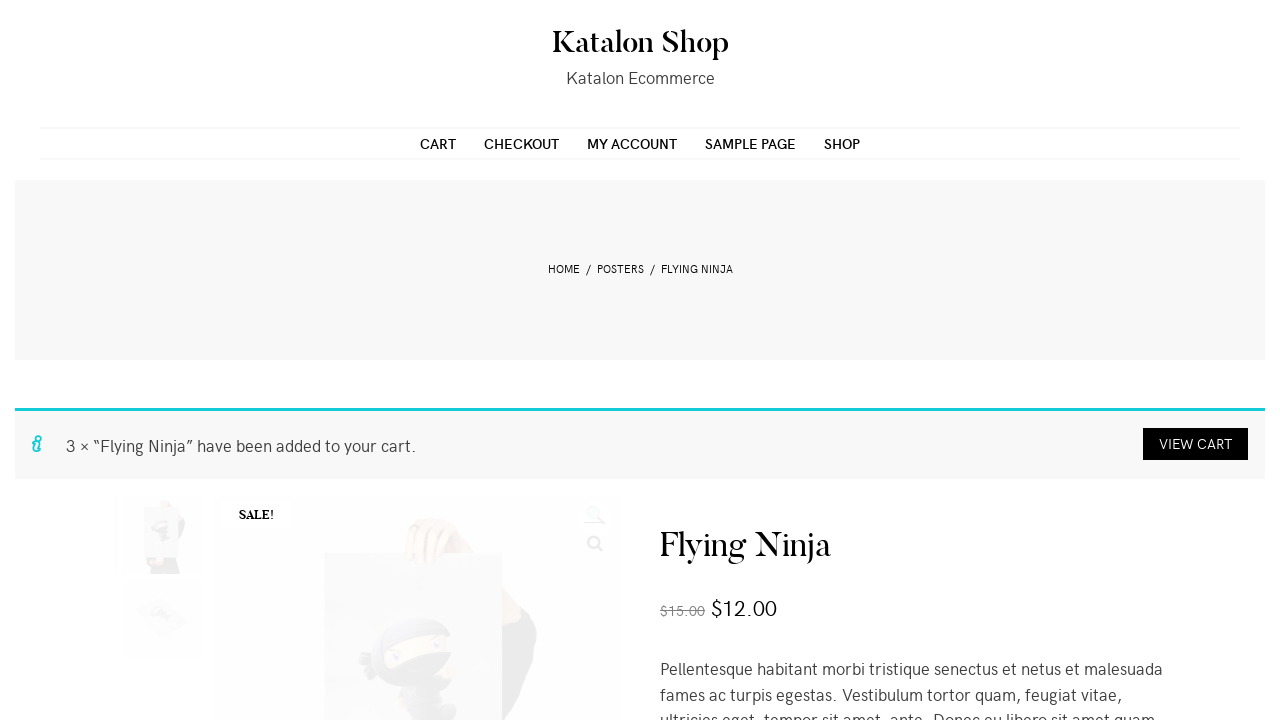

Success message appeared
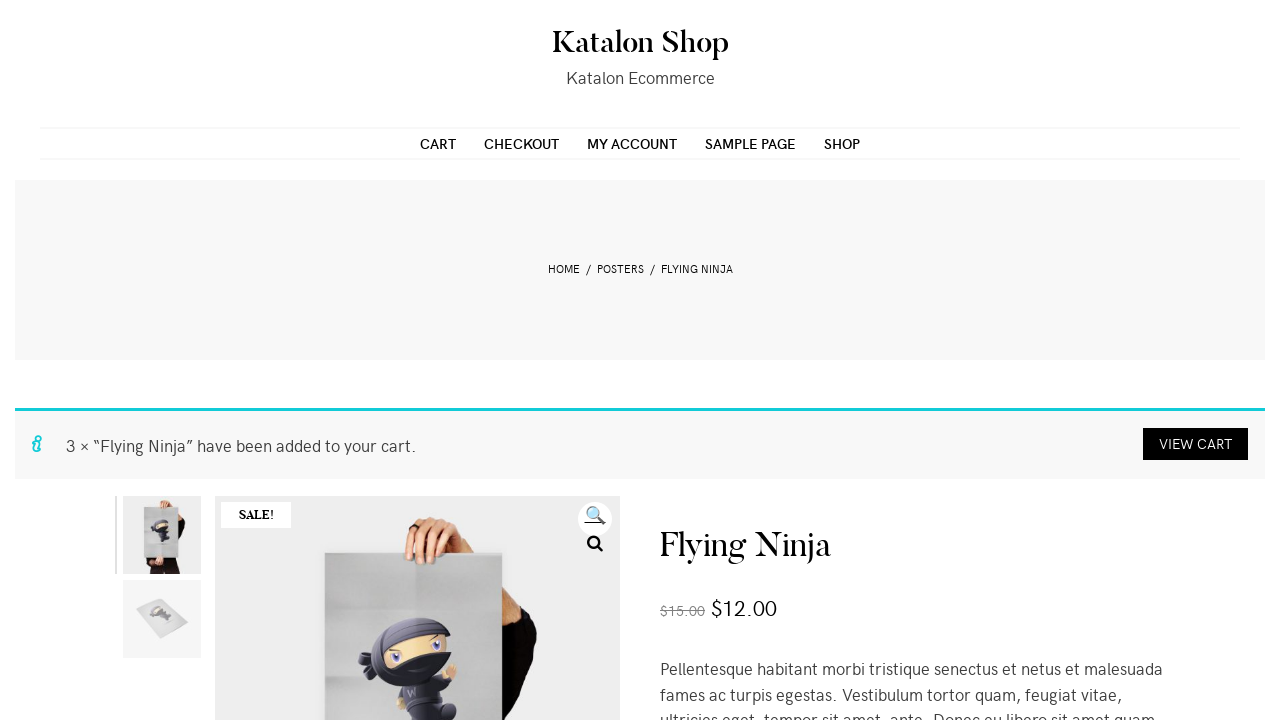

Retrieved success message text
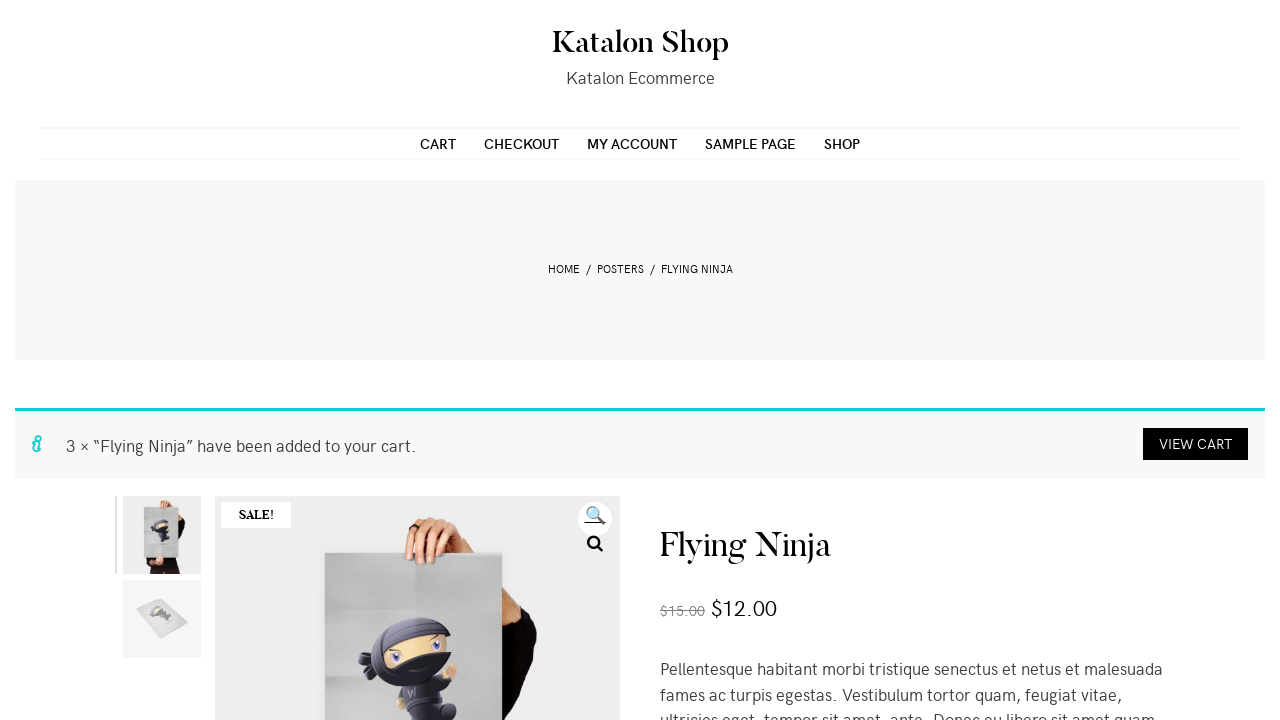

Verified success message contains 'Flying Ninja'
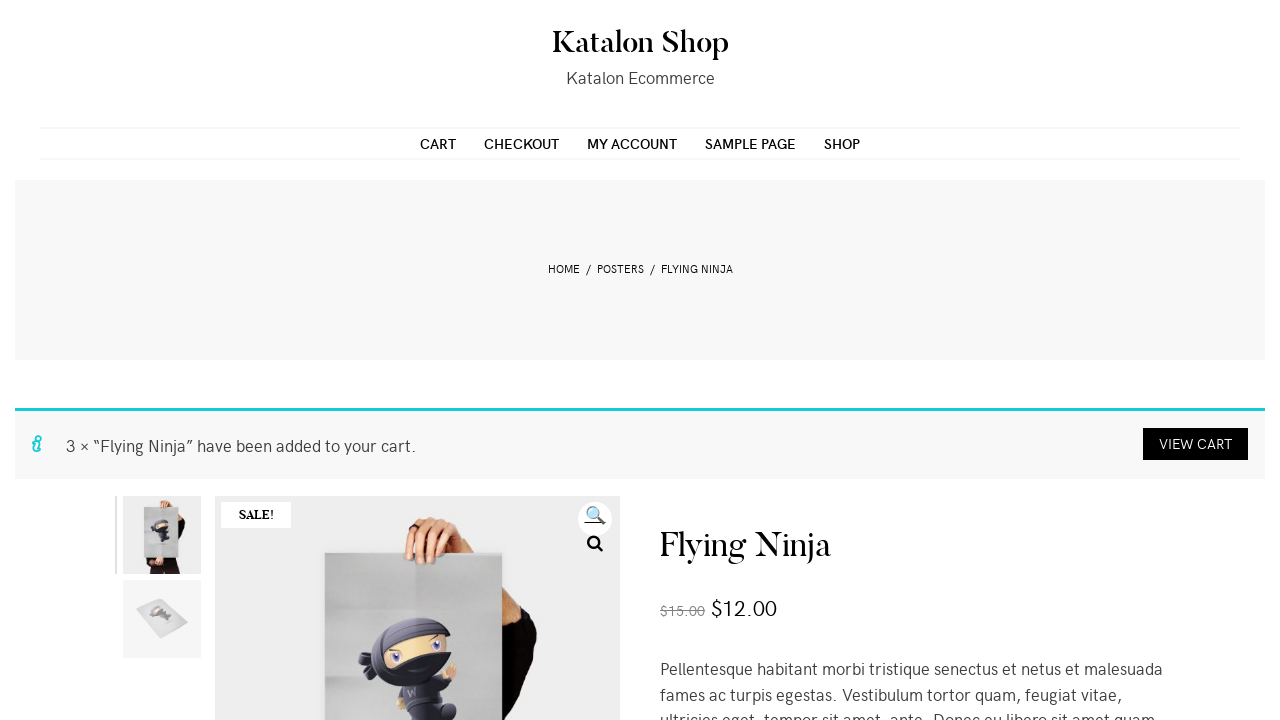

Clicked Cart link in navigation at (438, 143) on xpath=//li/a[contains(@href, 'cart')]
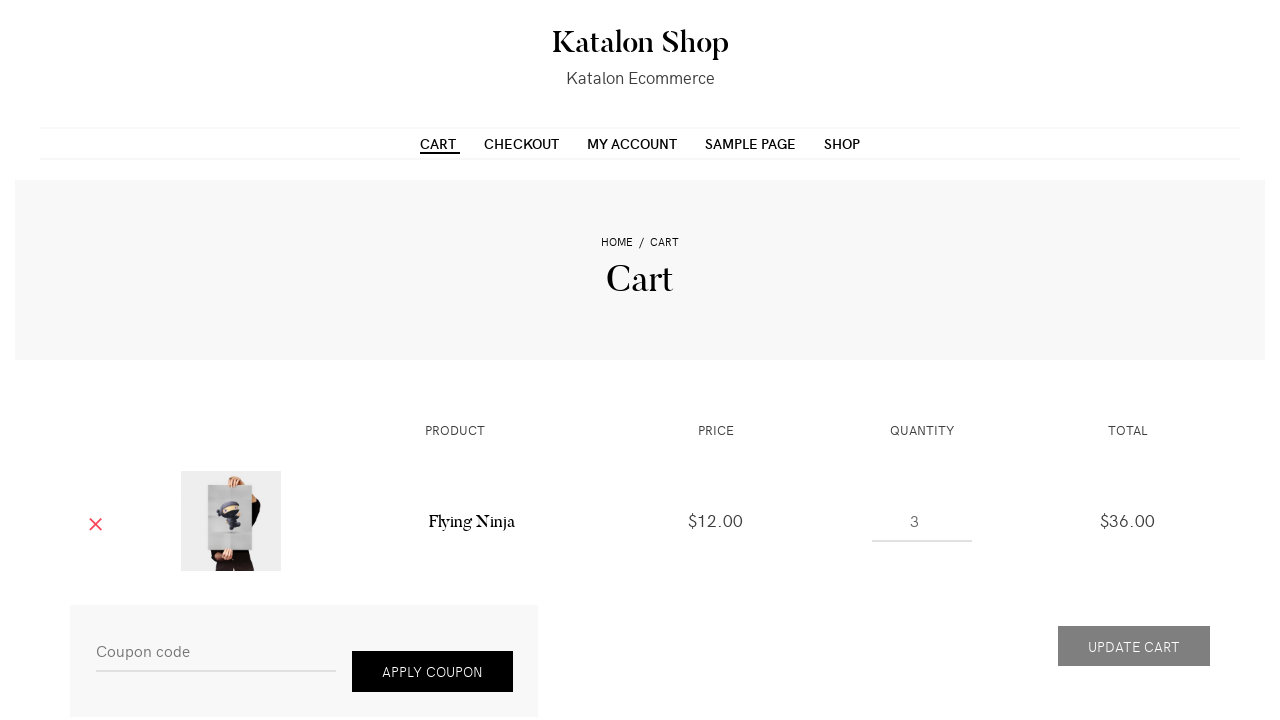

Verified URL contains '/cart'
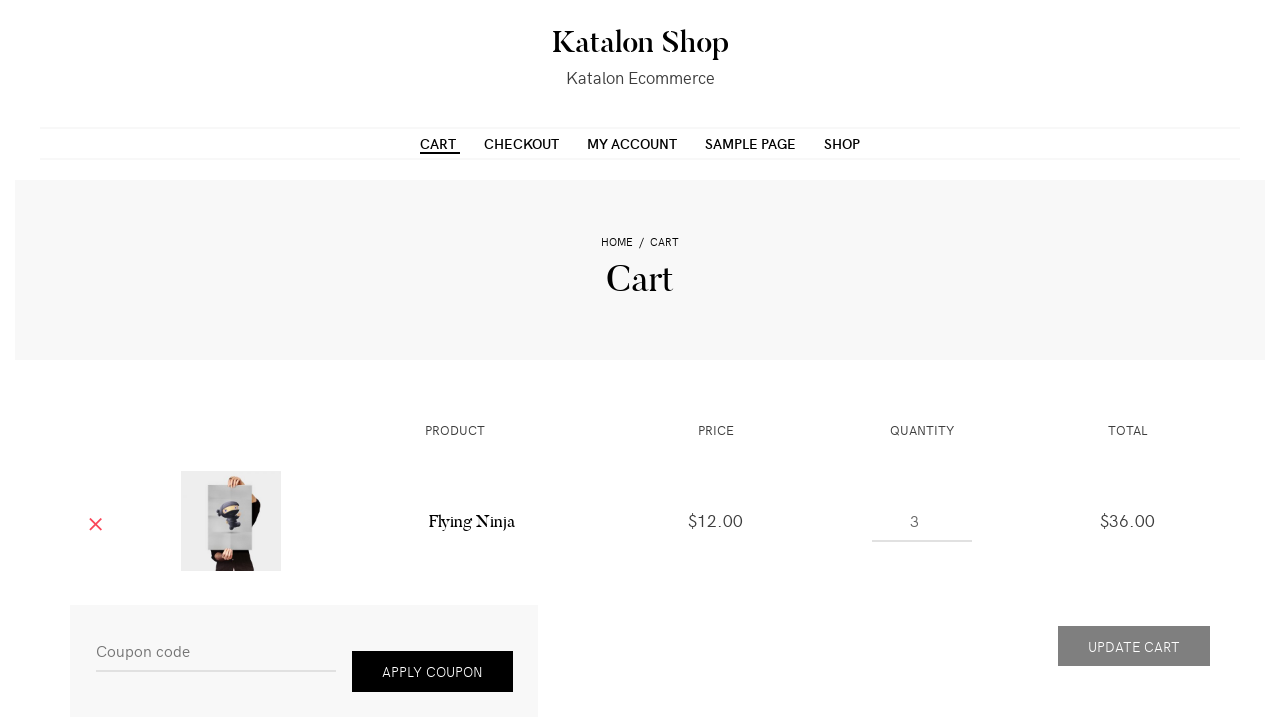

Counted cart items
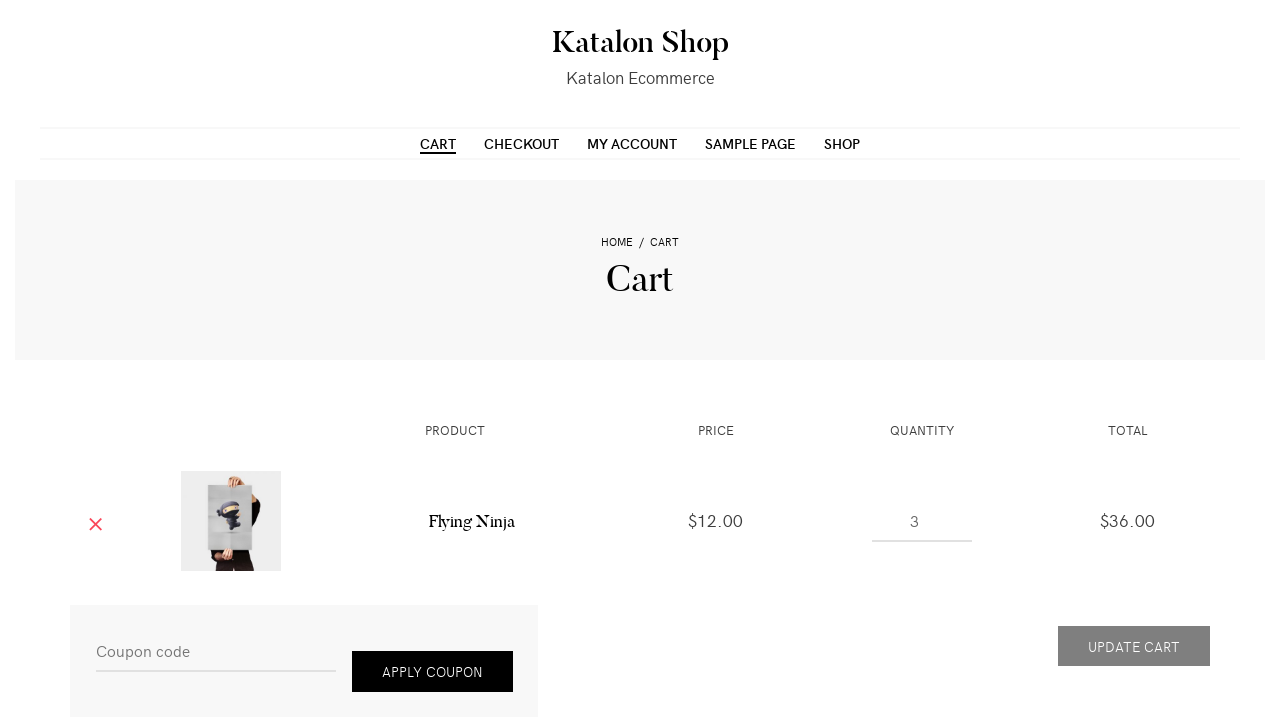

Verified cart contains exactly 1 product
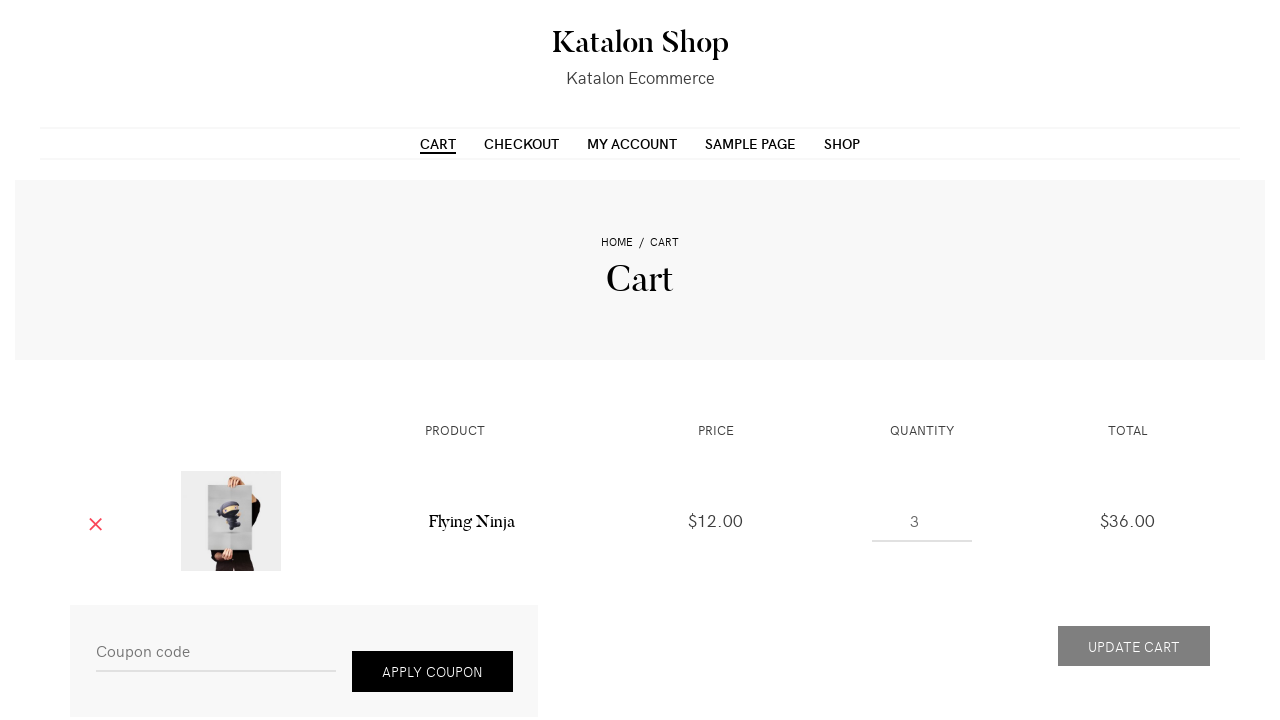

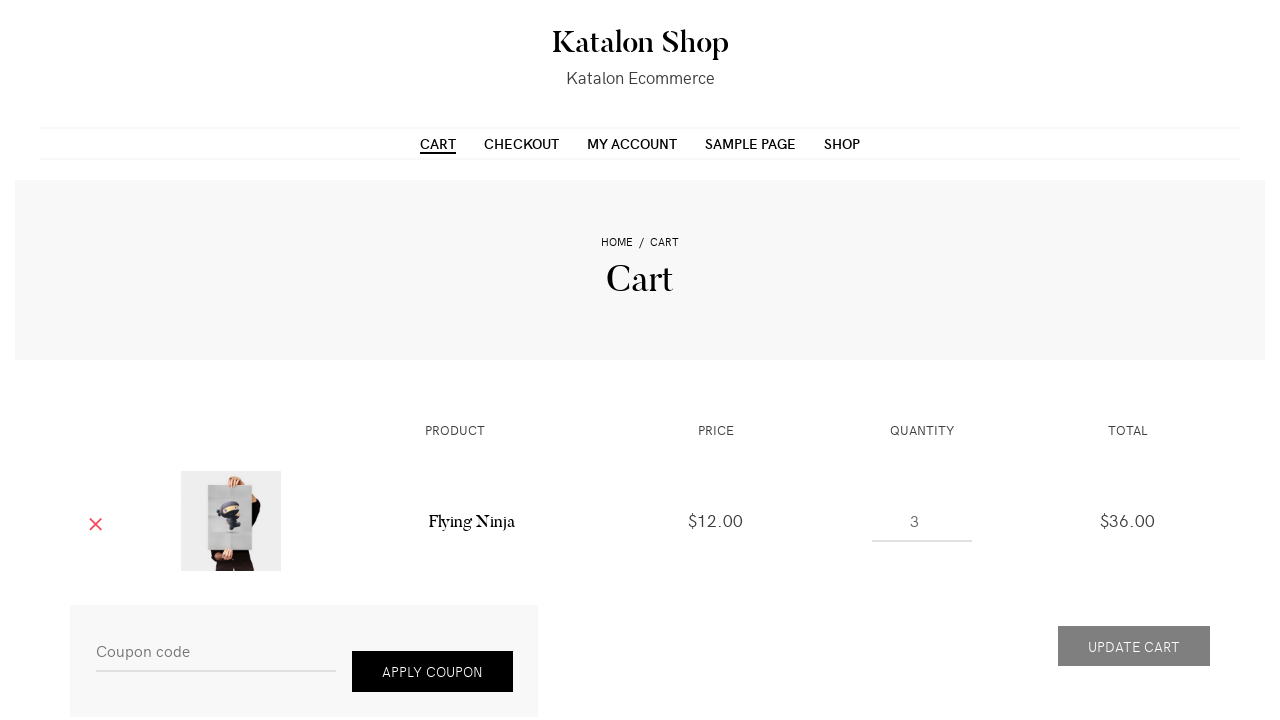